Tests adding a new todo item to the sample todo app by entering text in the input field and pressing Enter, then verifying the item appears in the list.

Starting URL: https://lambdatest.github.io/sample-todo-app/

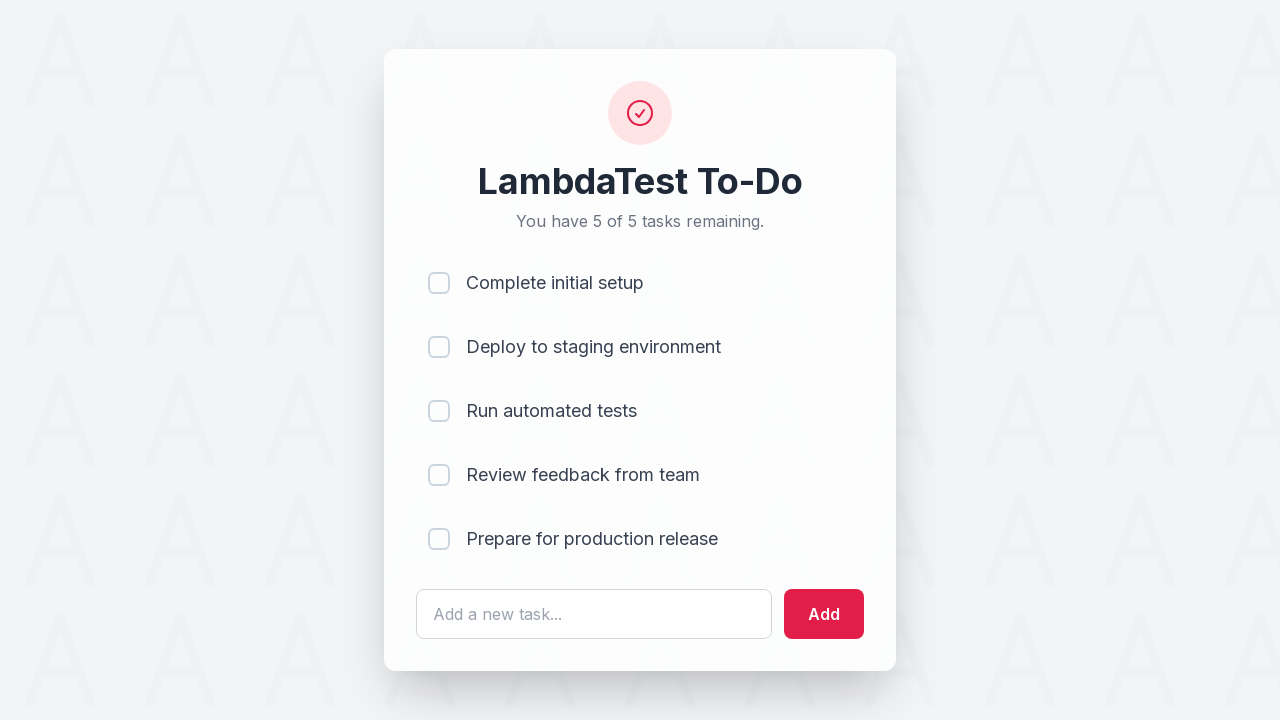

Filled todo input field with 'Sixth Item' on #sampletodotext
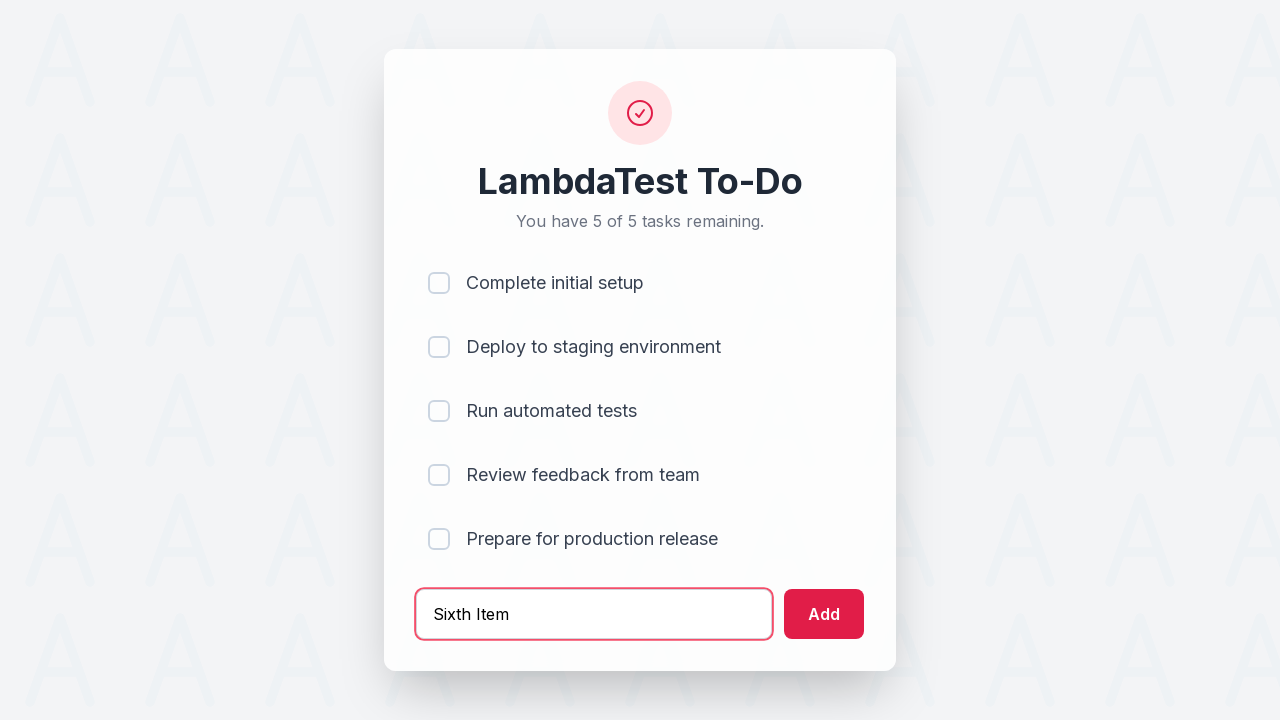

Pressed Enter to submit the new todo item on #sampletodotext
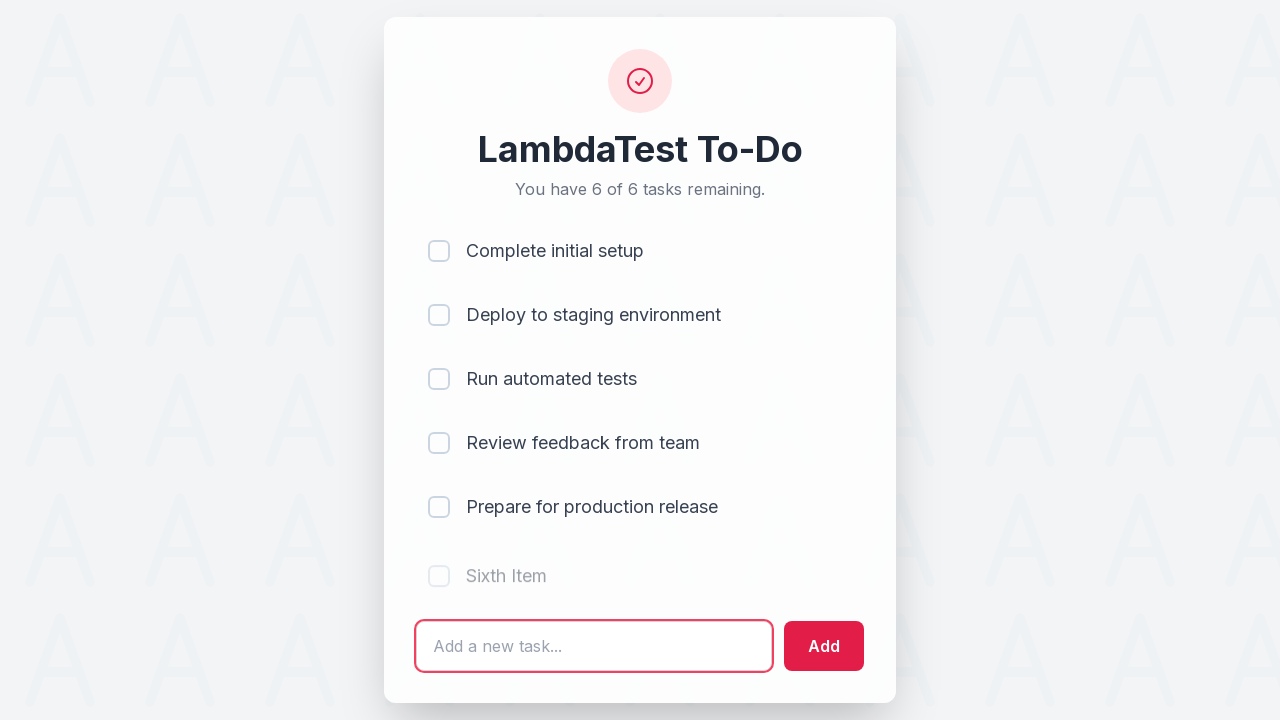

New todo item appeared in the list
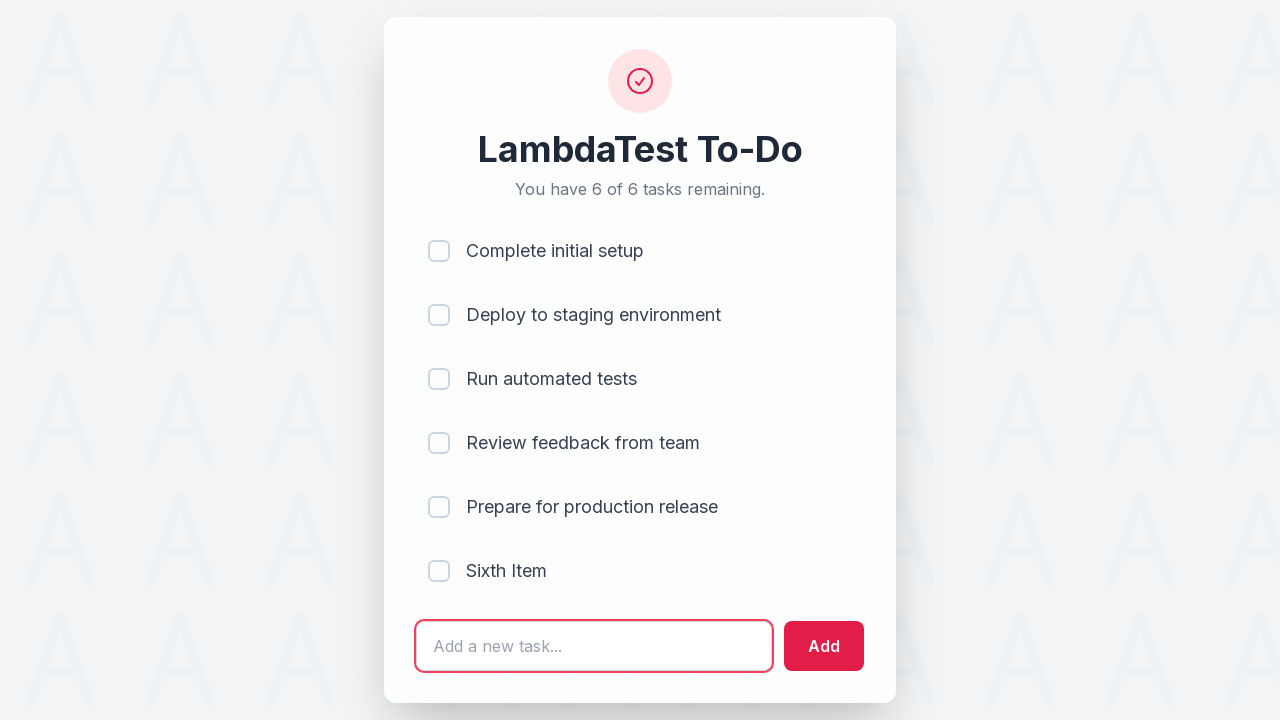

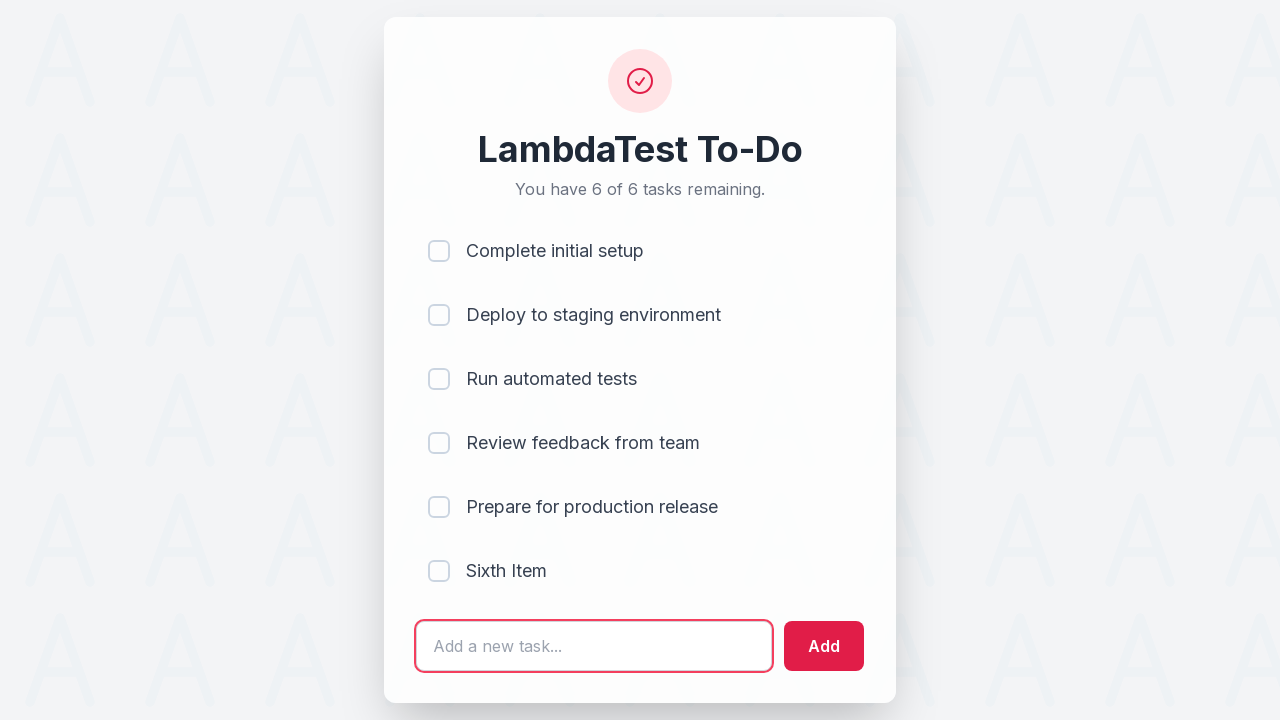